Tests the complete checkout process by adding a product to cart and filling in billing details to place an order

Starting URL: http://practice.automationtesting.in/

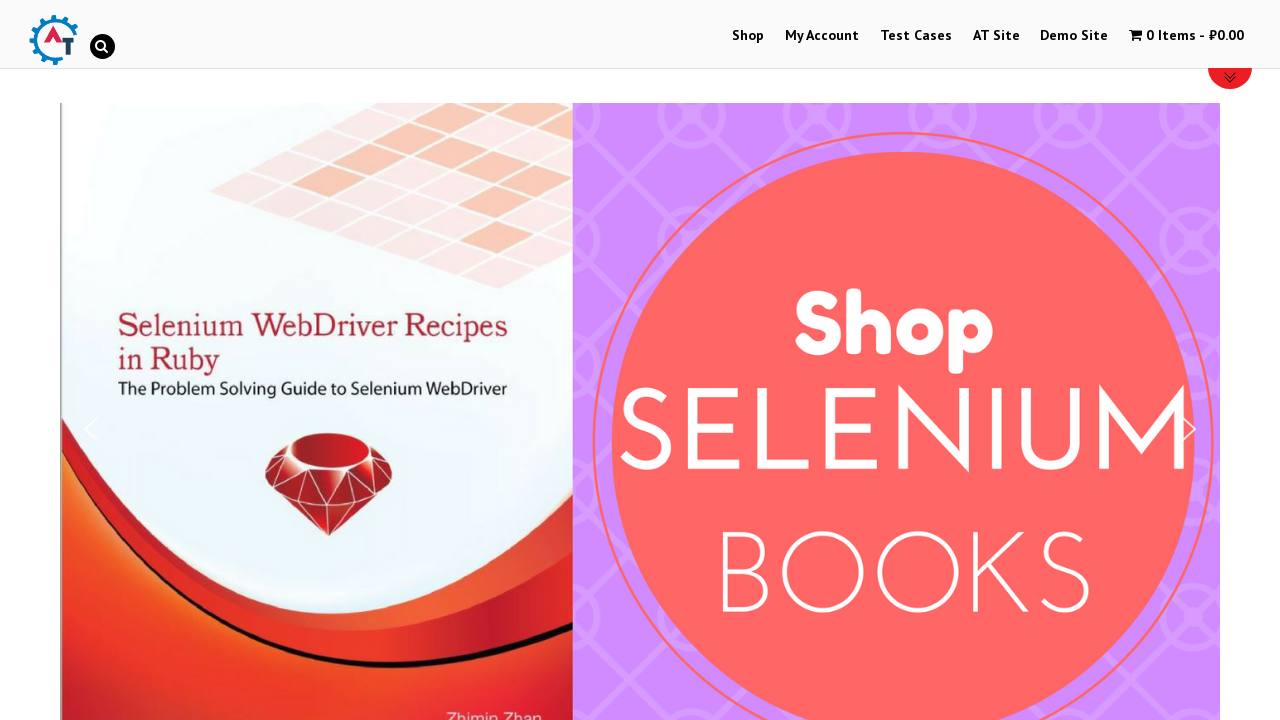

Clicked on Shop link to navigate to shop page at (748, 36) on a:text('Shop')
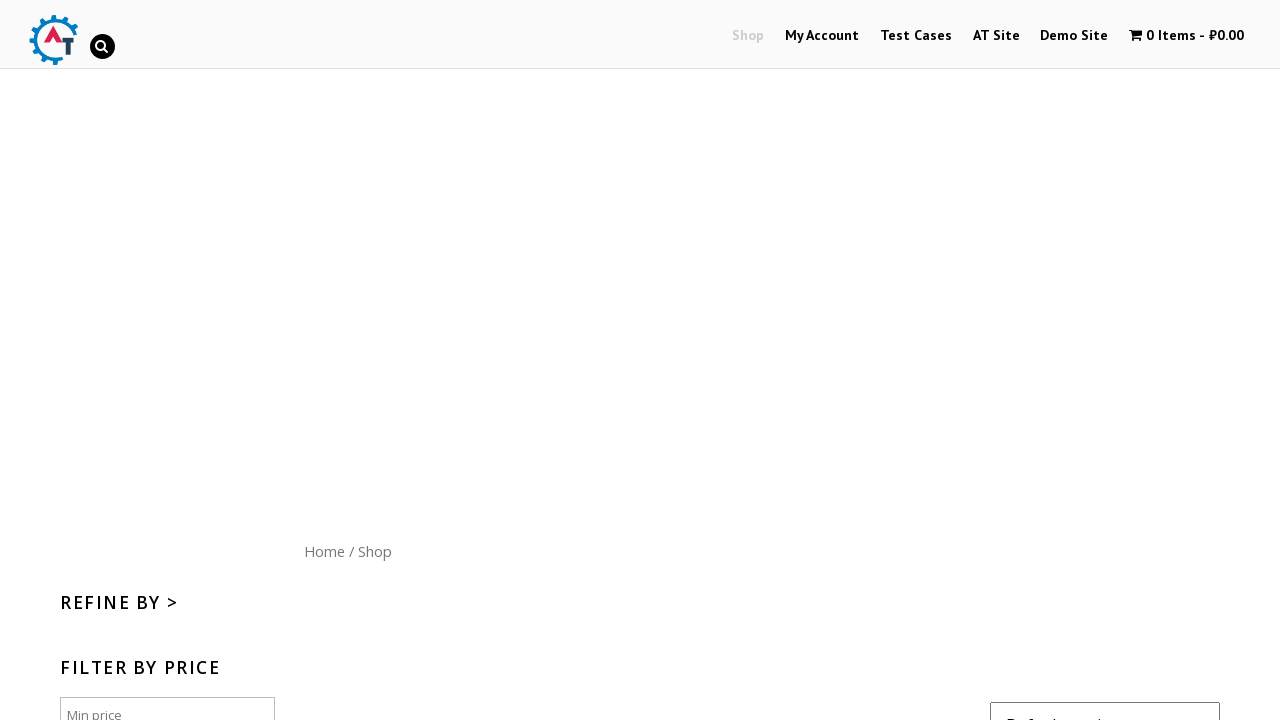

Scrolled down 300px to view products
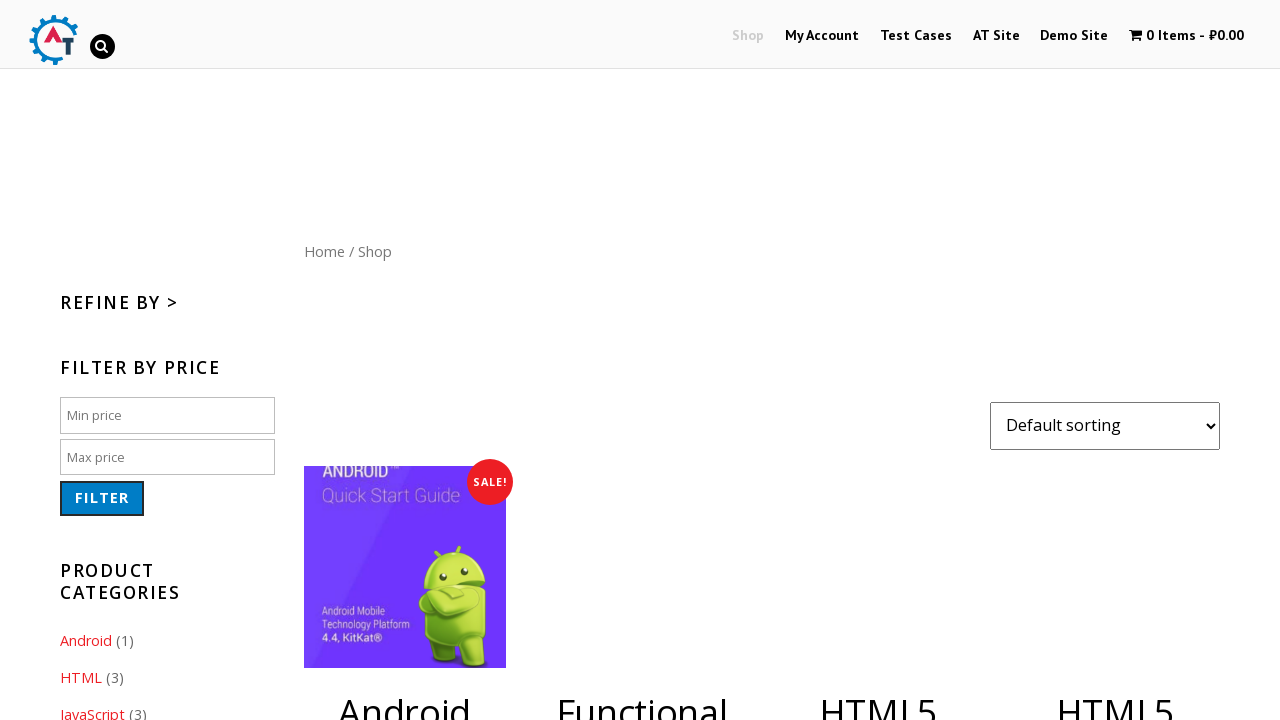

Clicked 'Add to Cart' button for HTML5 WebApp book (product ID 182) at (1115, 361) on [data-product_id='182']
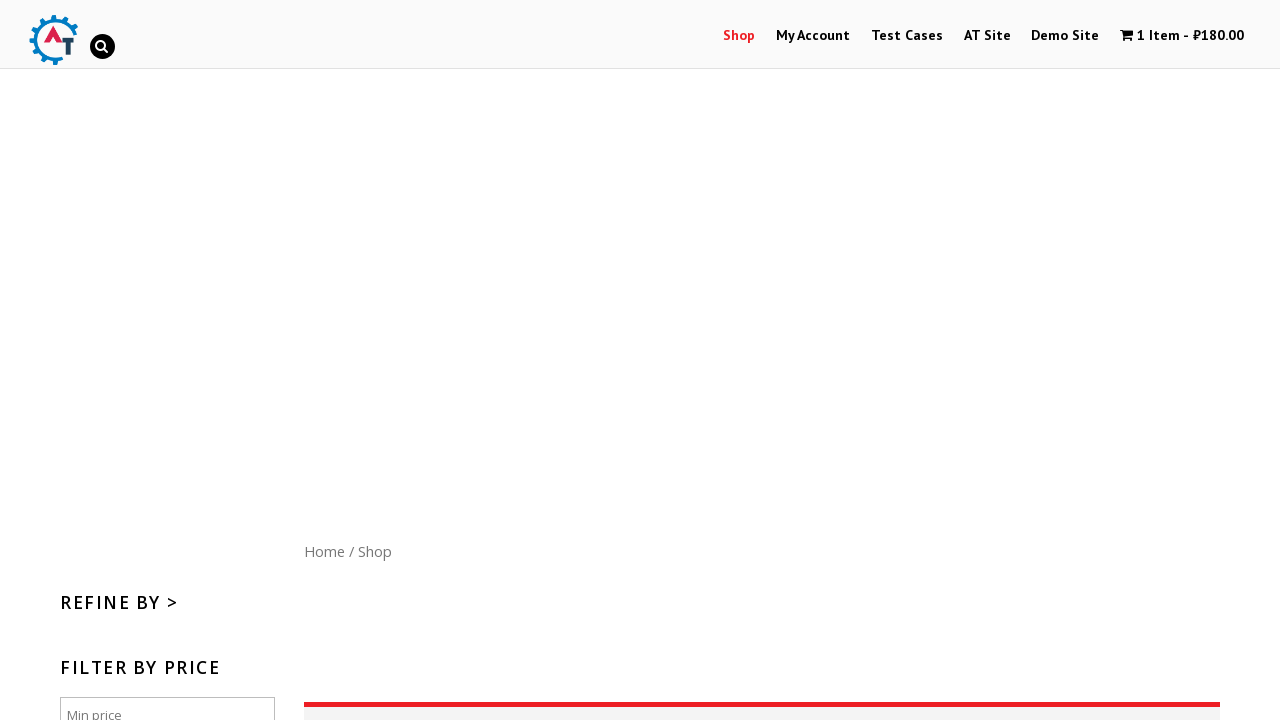

Waited 5 seconds for product to be added to cart
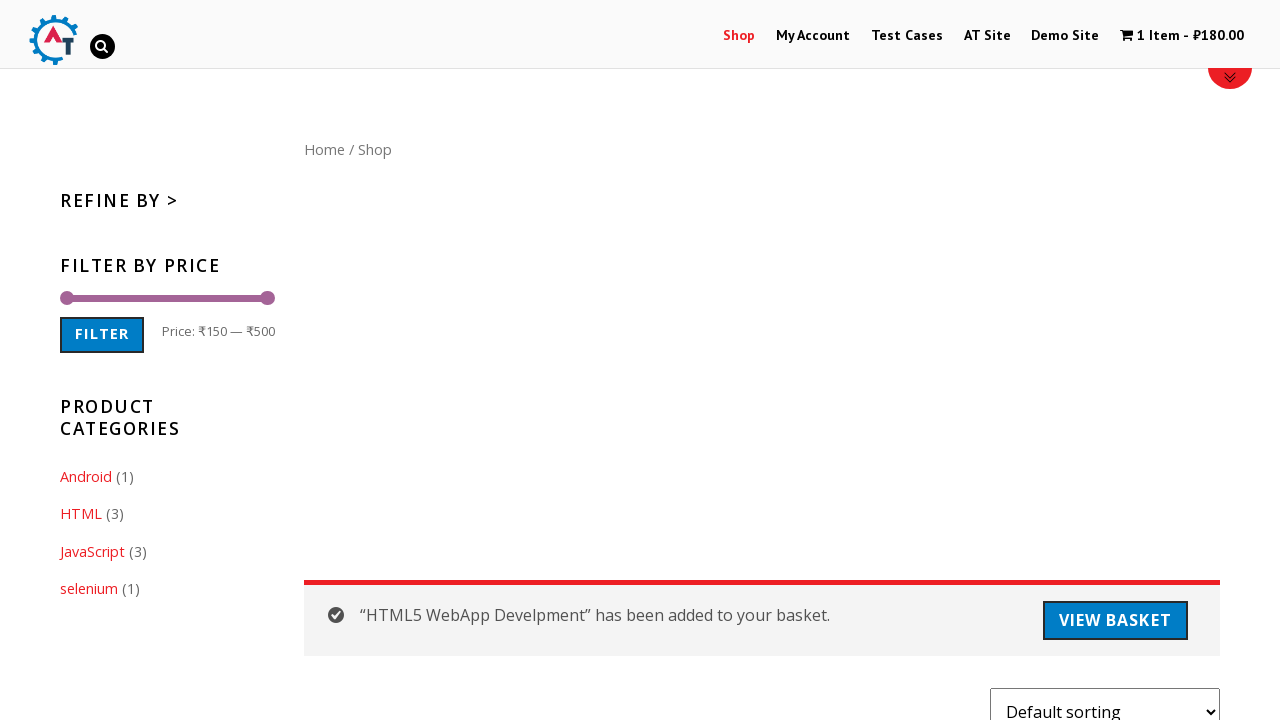

Clicked on shopping cart icon to view cart contents at (1127, 35) on .wpmenucart-contents>i
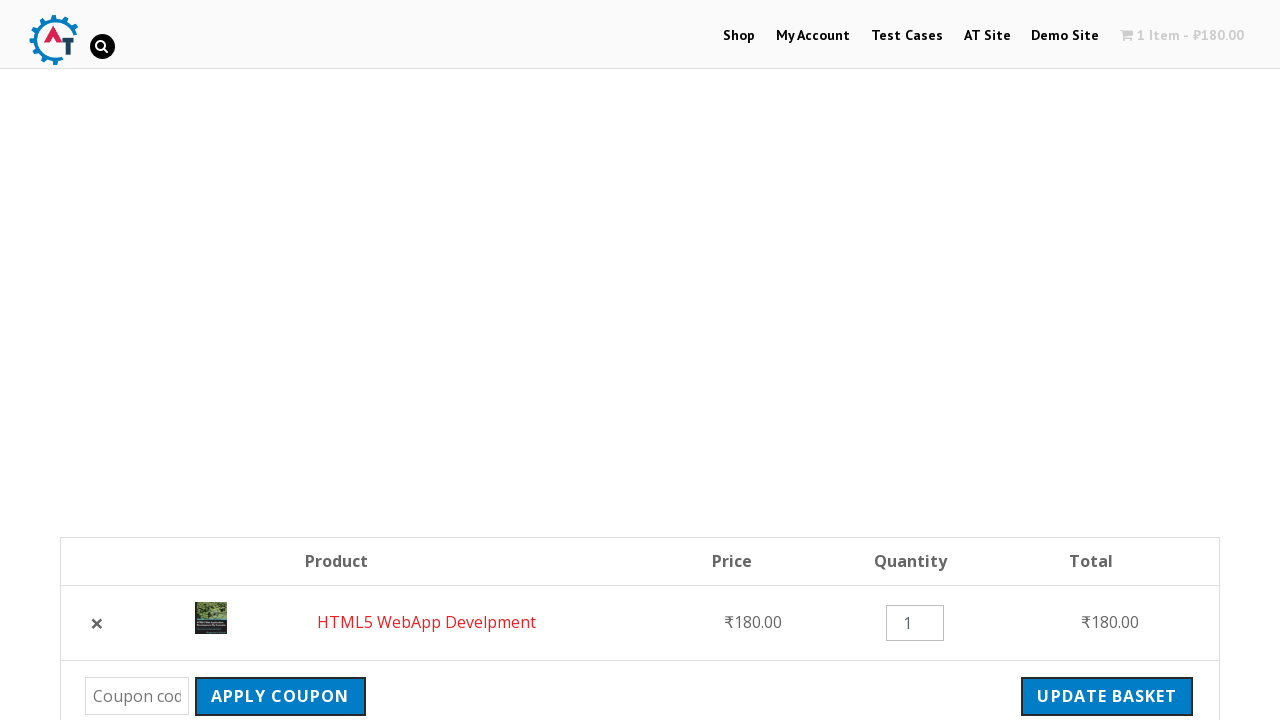

Waited for 'Proceed to Checkout' button to become visible
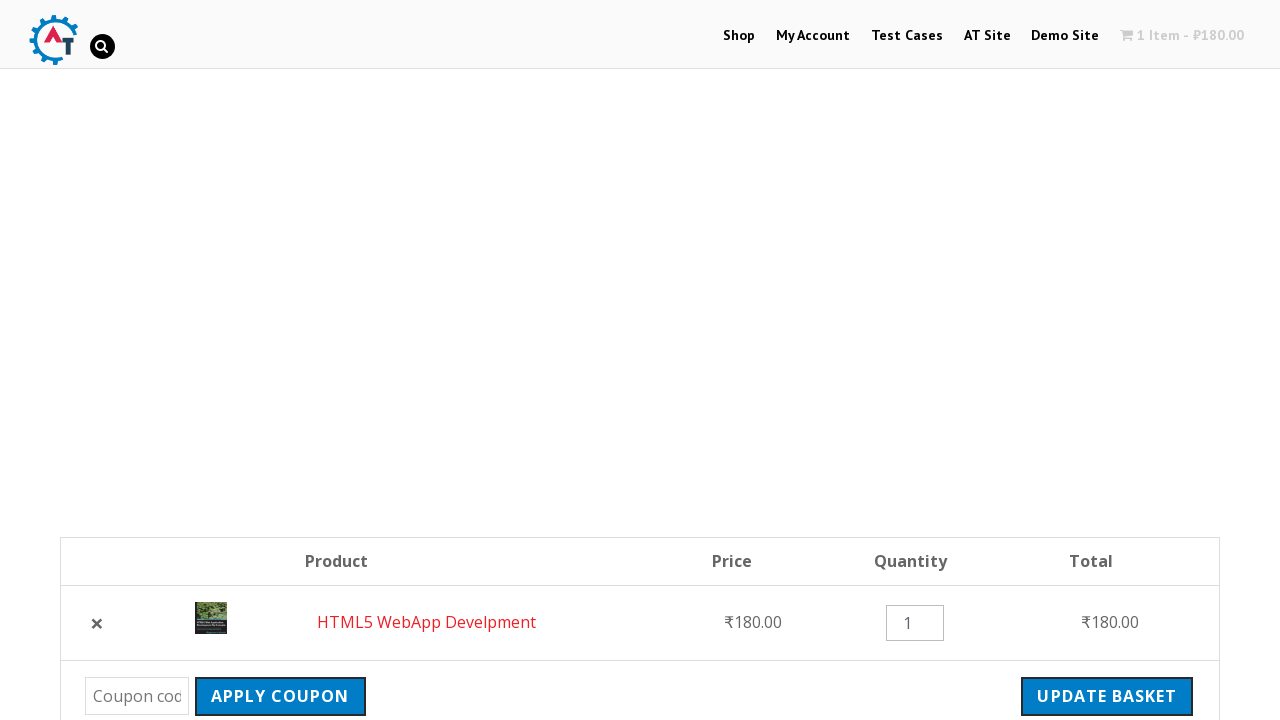

Clicked 'Proceed to Checkout' button at (1098, 360) on .wc-proceed-to-checkout>a
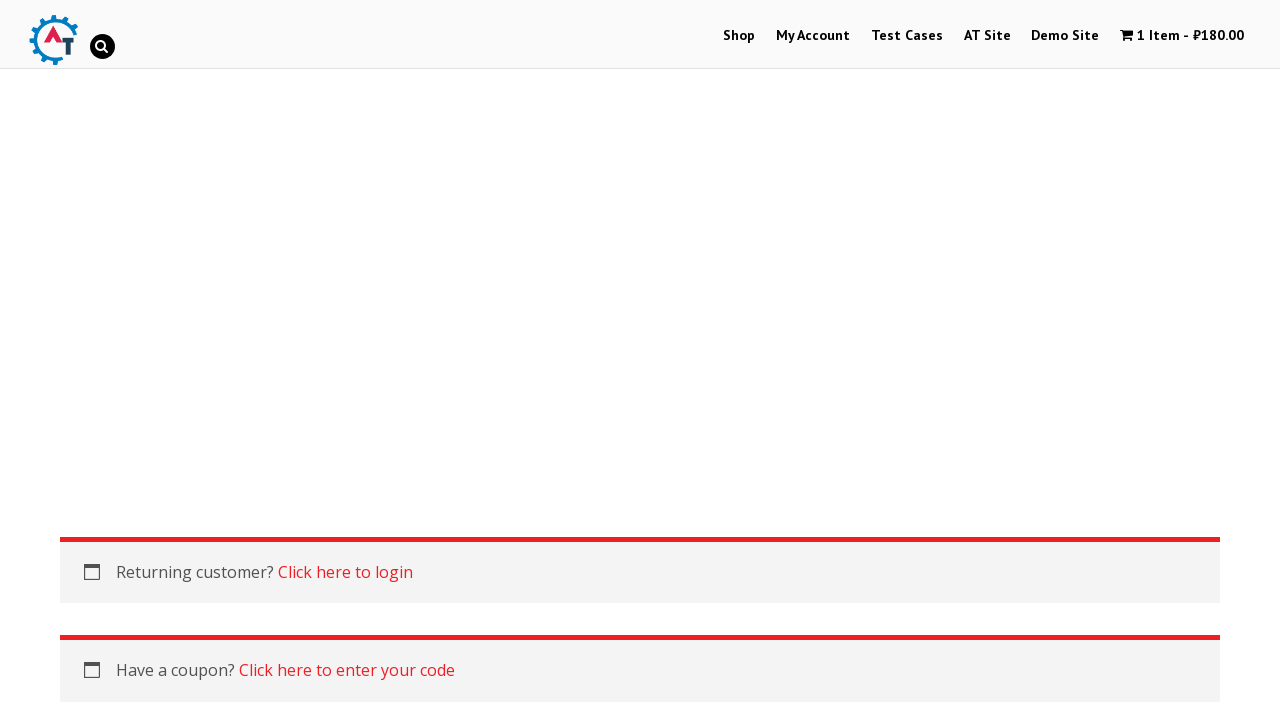

Checkout form loaded and billing first name field became visible
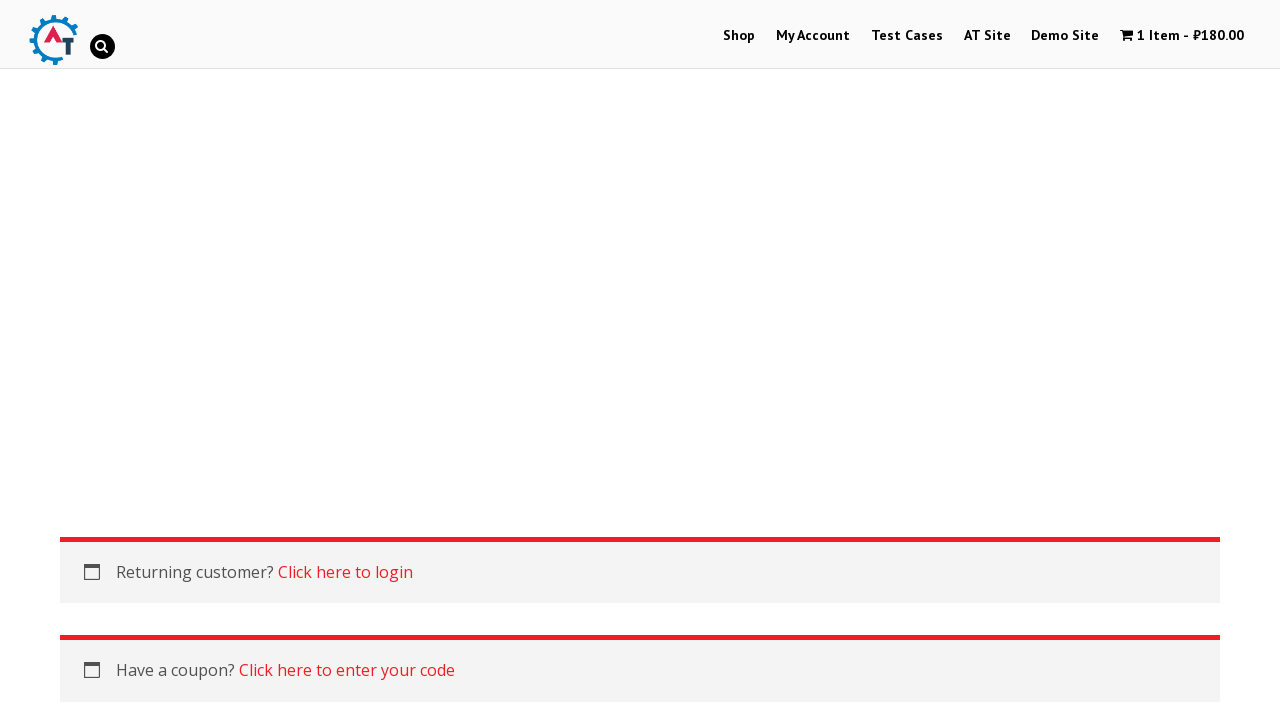

Filled billing first name field with 'John' on #billing_first_name
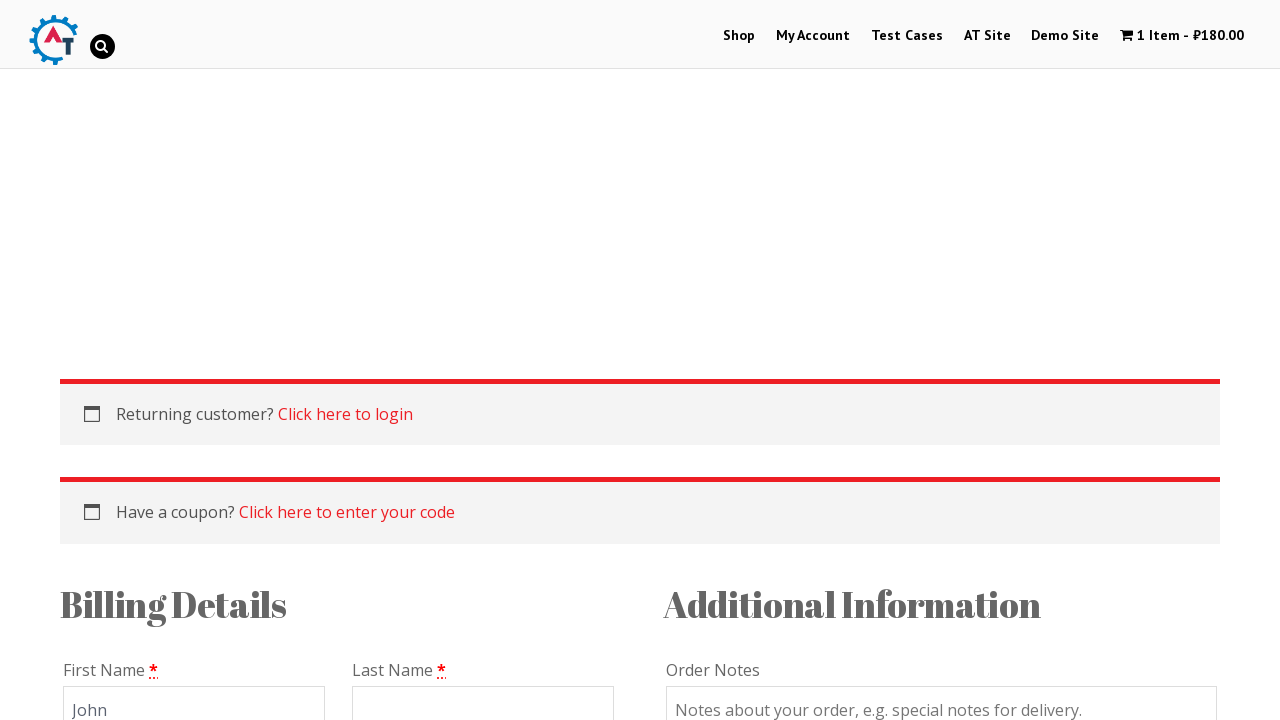

Filled billing last name field with 'Smith' on #billing_last_name
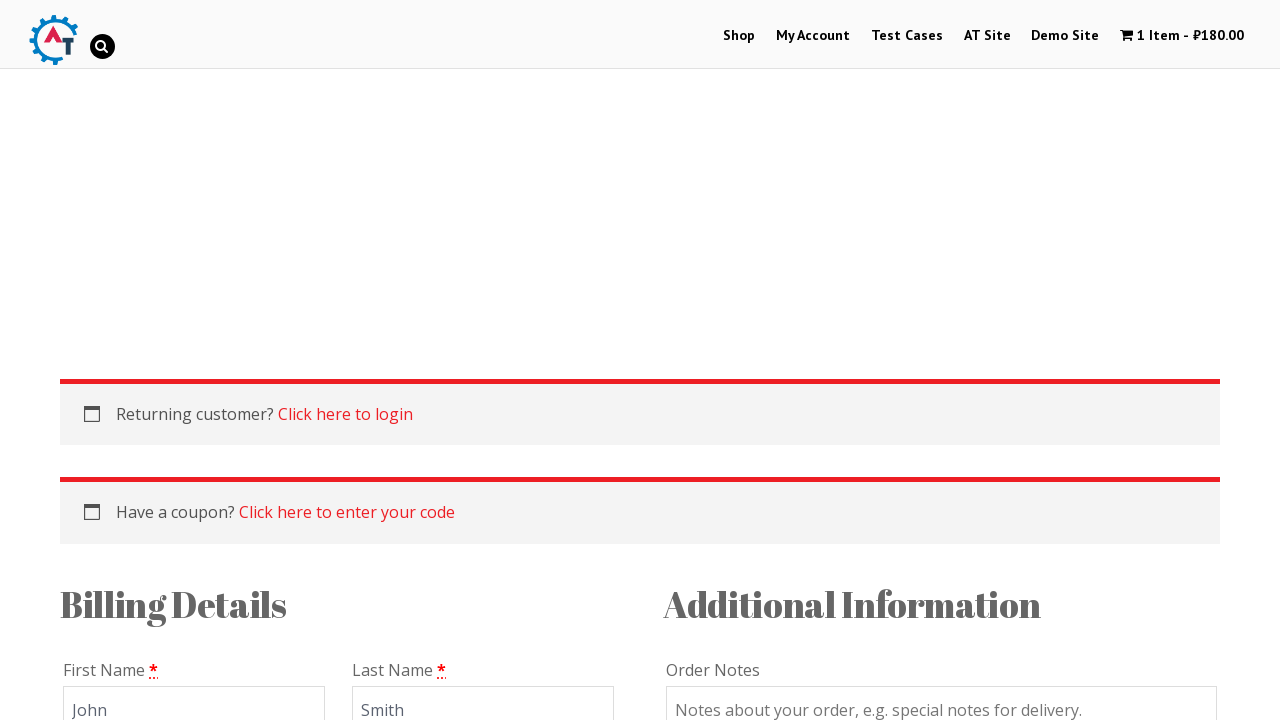

Filled billing email field with 'testuser@example.com' on #billing_email
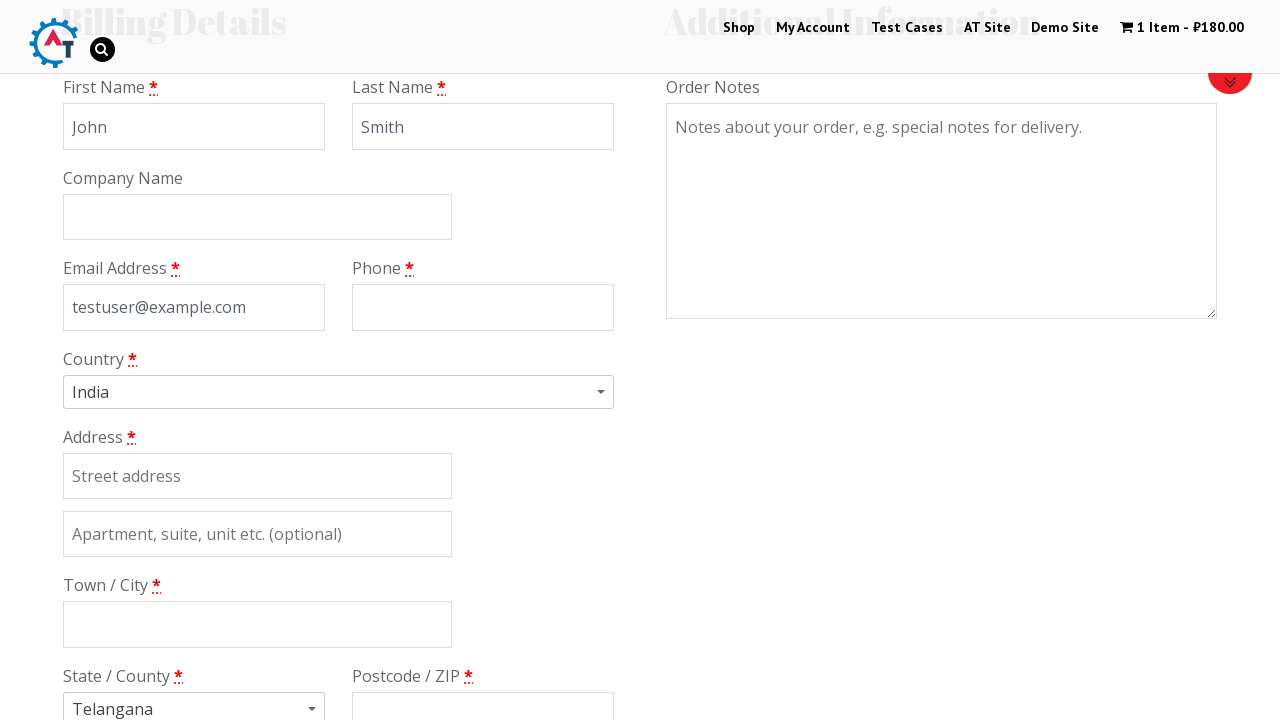

Filled billing phone field with '+12025551234' on #billing_phone
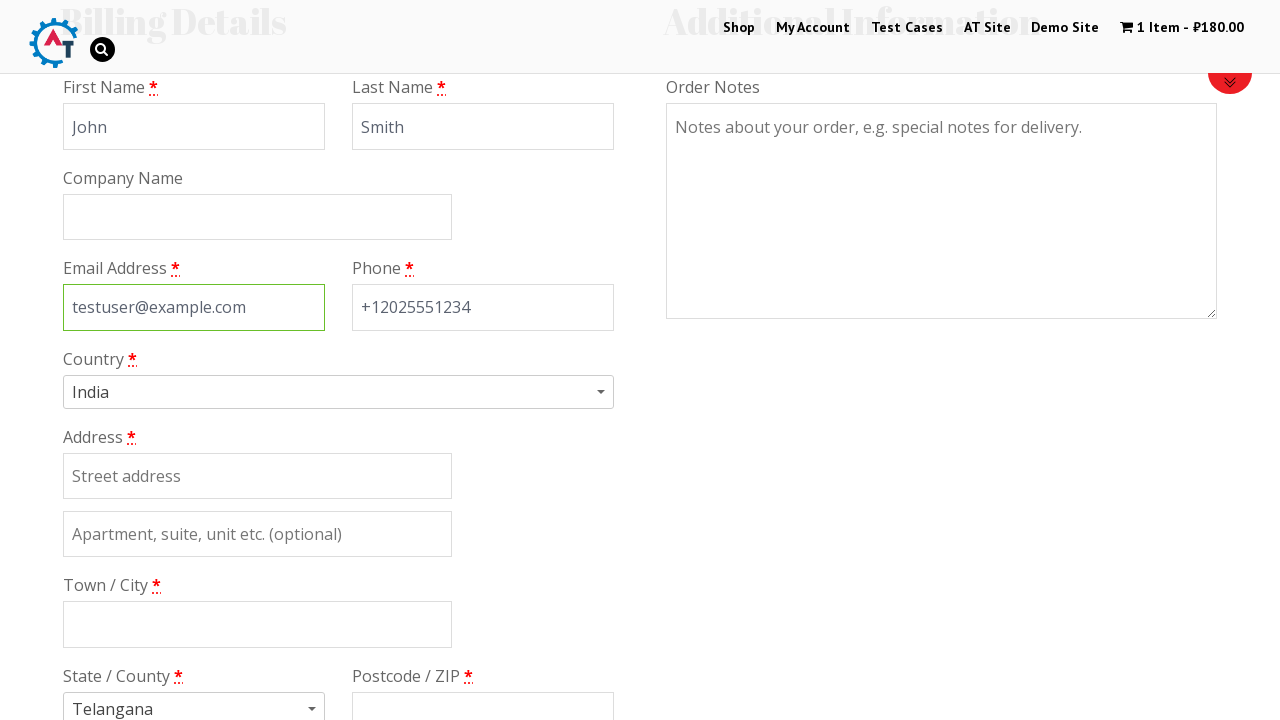

Waited 5 seconds before selecting country
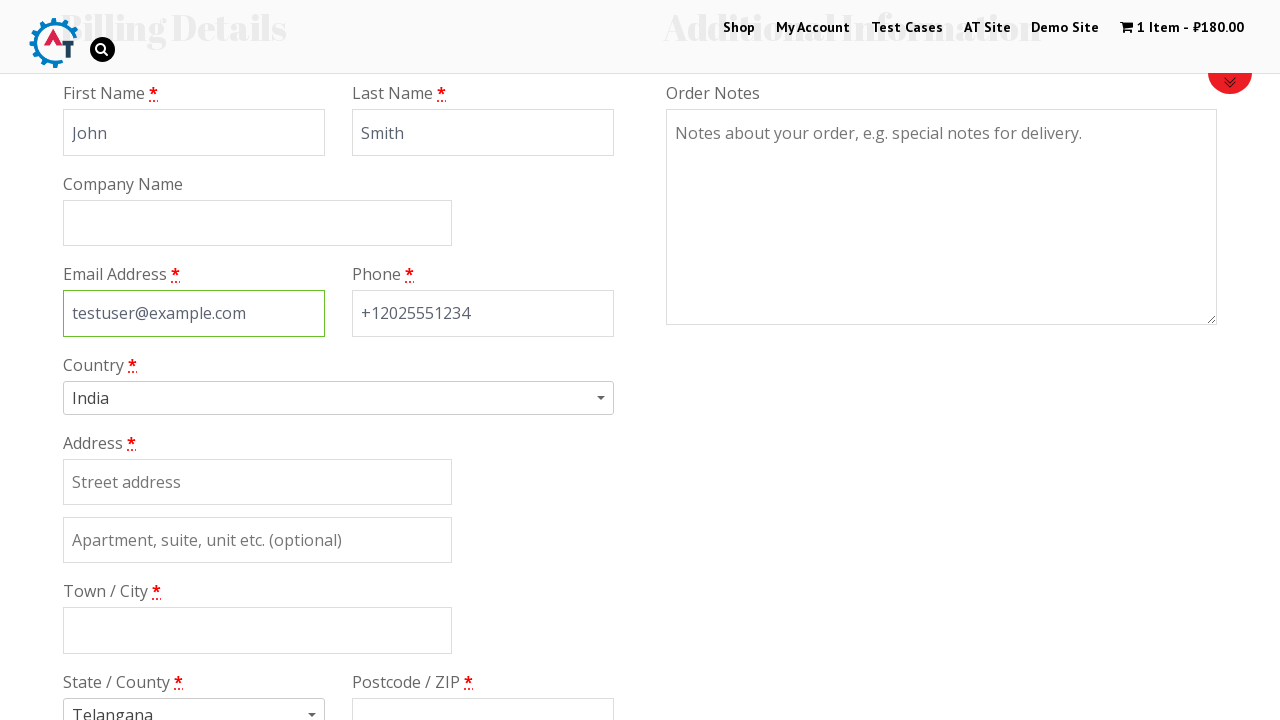

Clicked on country selector dropdown at (338, 398) on #s2id_billing_country
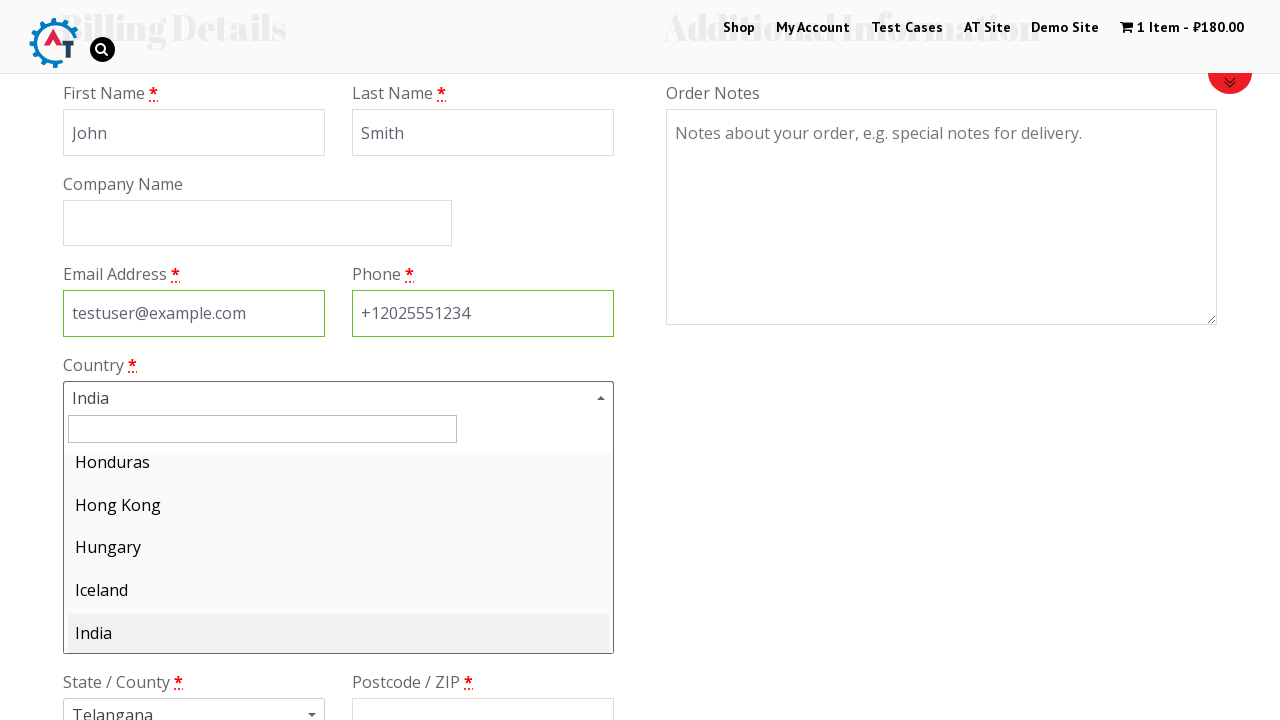

Waited for country search input field to appear
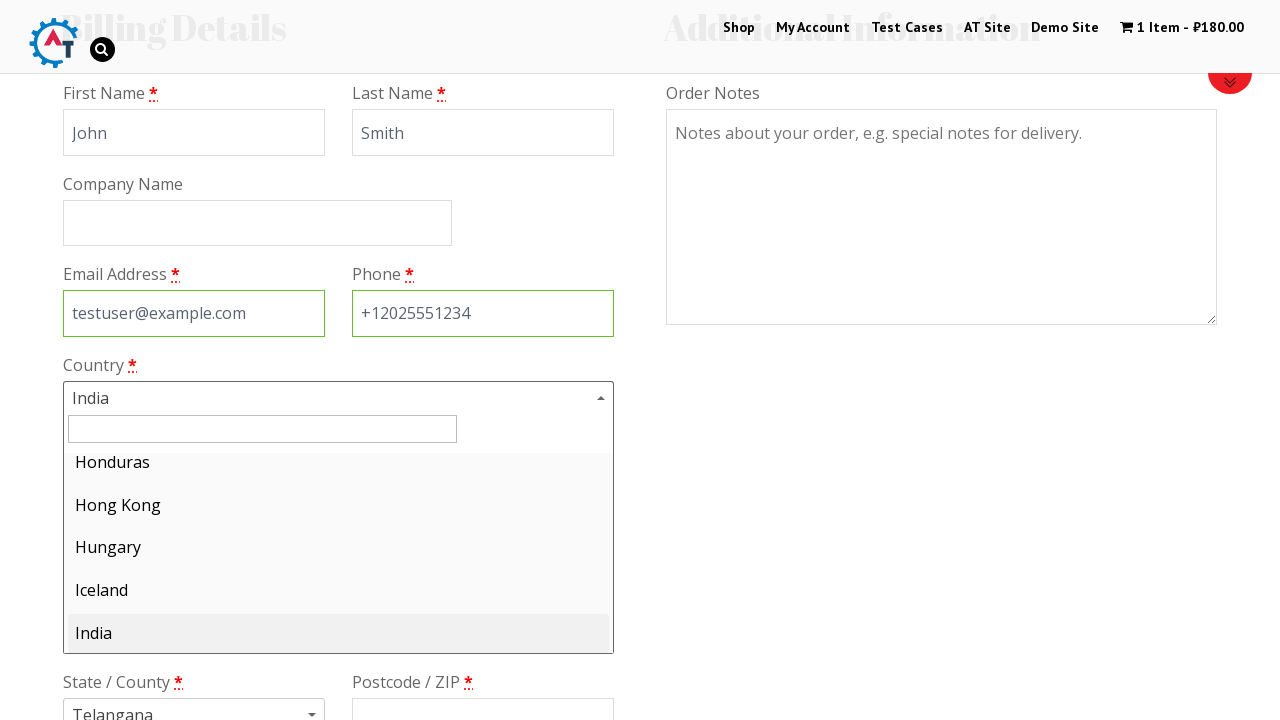

Clicked on country search input field at (262, 429) on xpath=//input[@class='select2-input select2-focused']
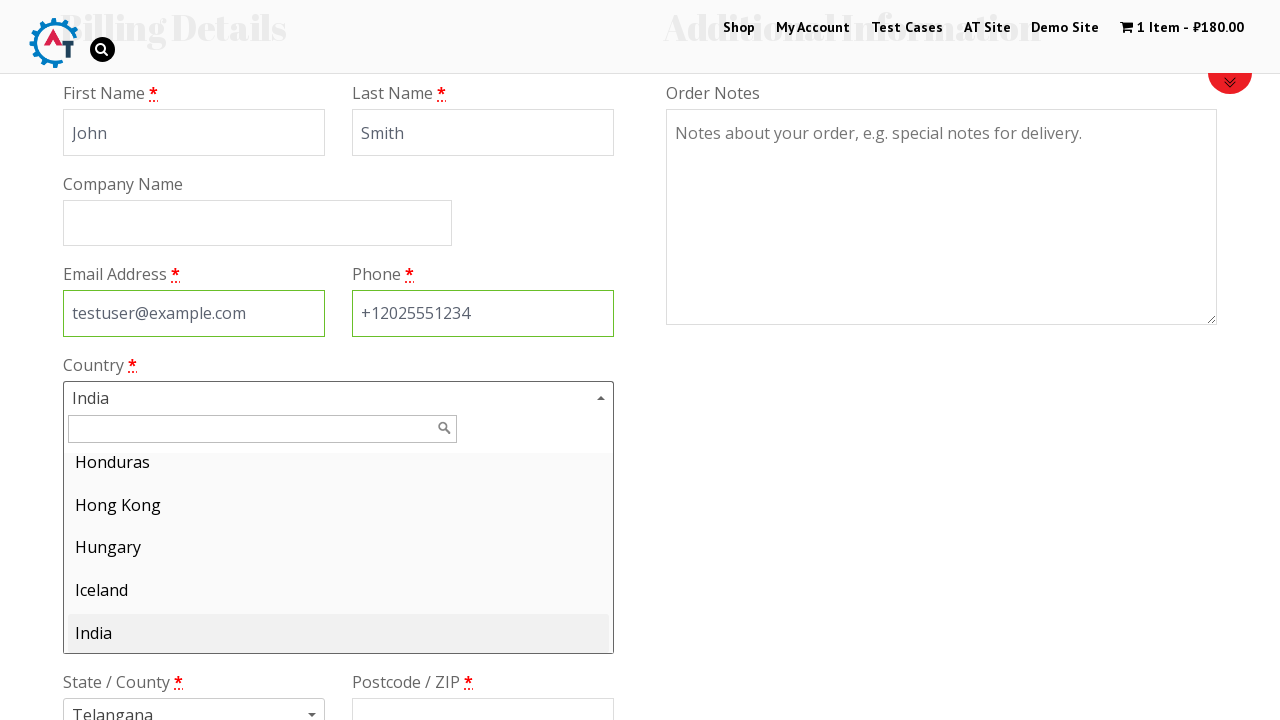

Typed 'Montenegro' in the country search field on //input[@class='select2-input select2-focused']
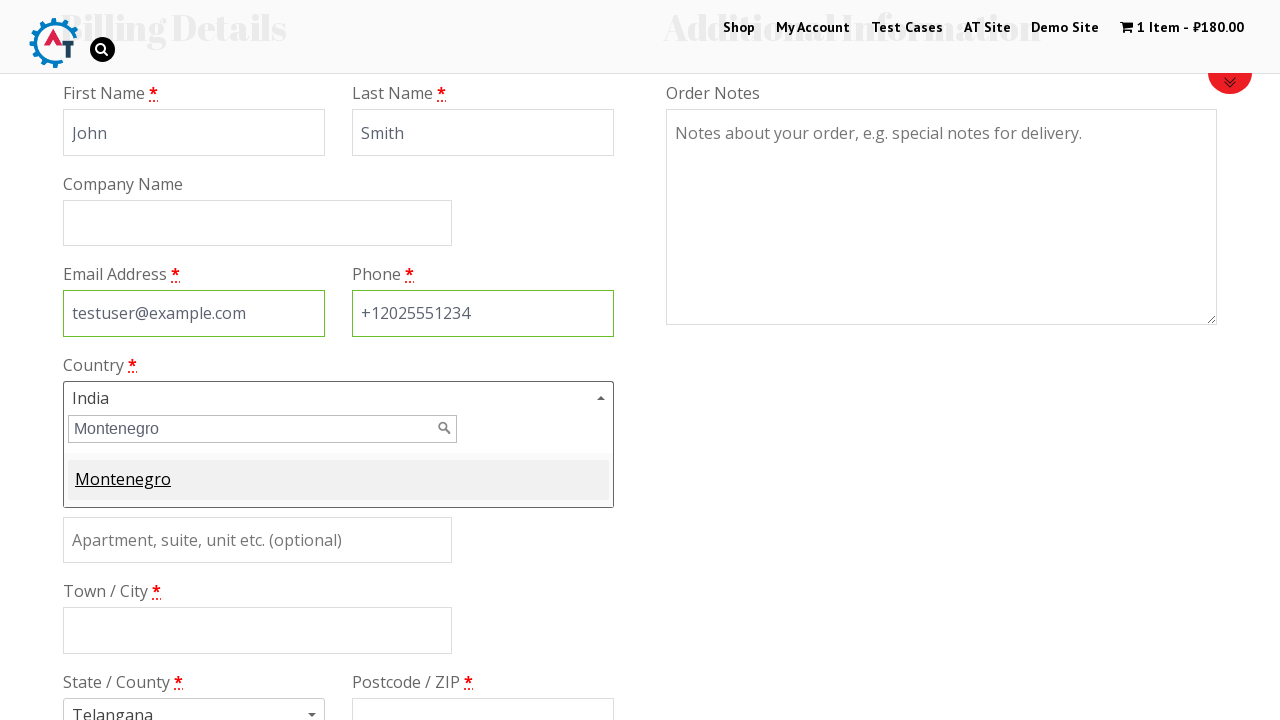

Selected Montenegro from dropdown results at (338, 480) on #select2-results-1
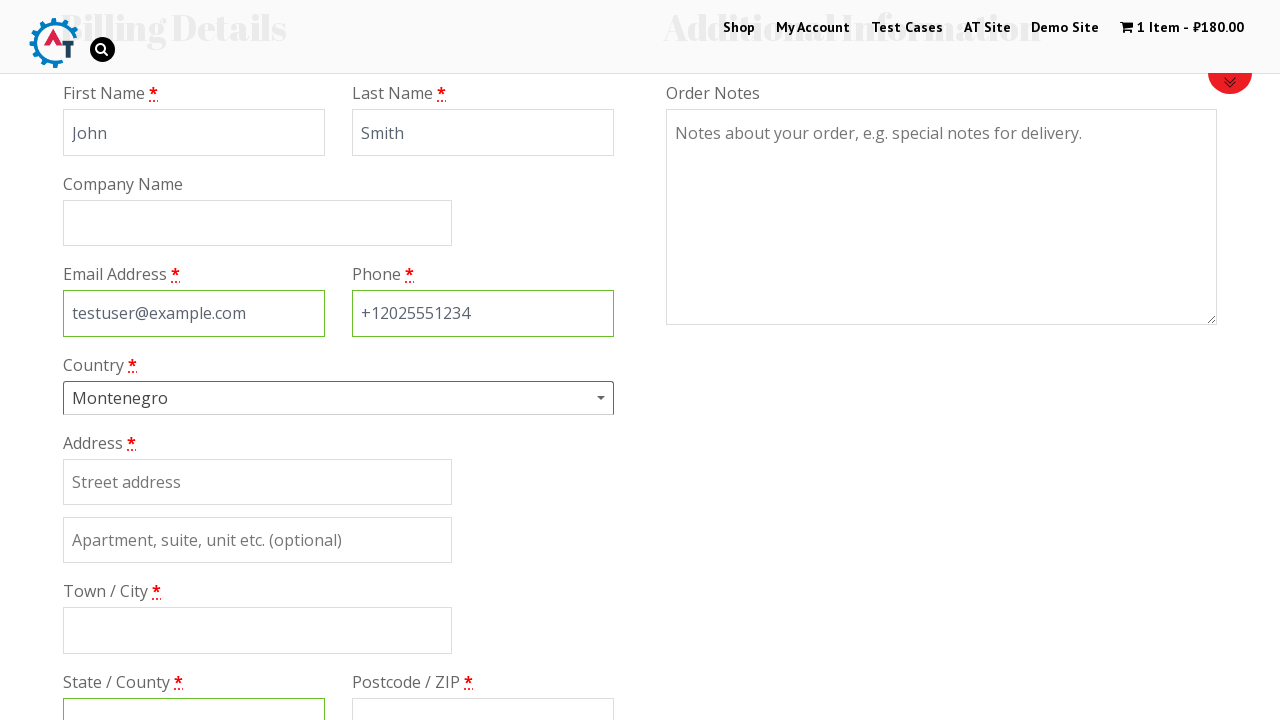

Filled billing address field with '123 Test Street' on #billing_address_1:nth-child(2)
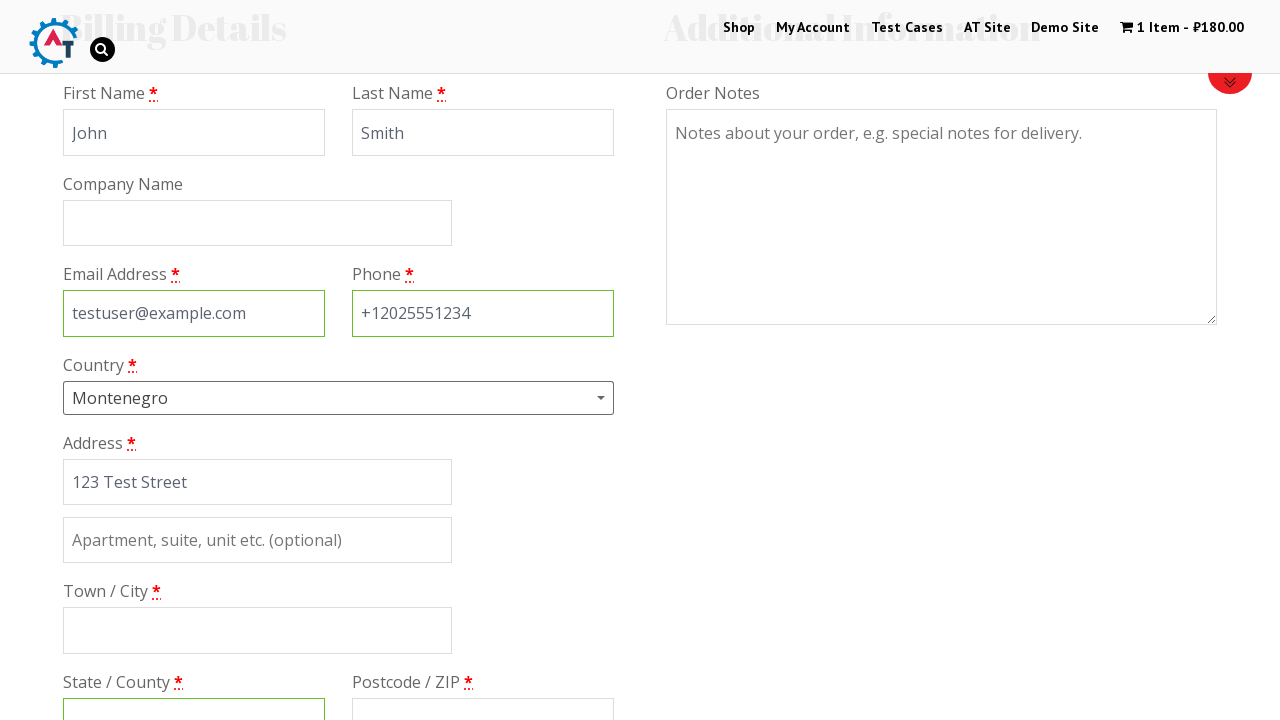

Filled billing city field with 'Podgorica' on #billing_city:nth-child(2)
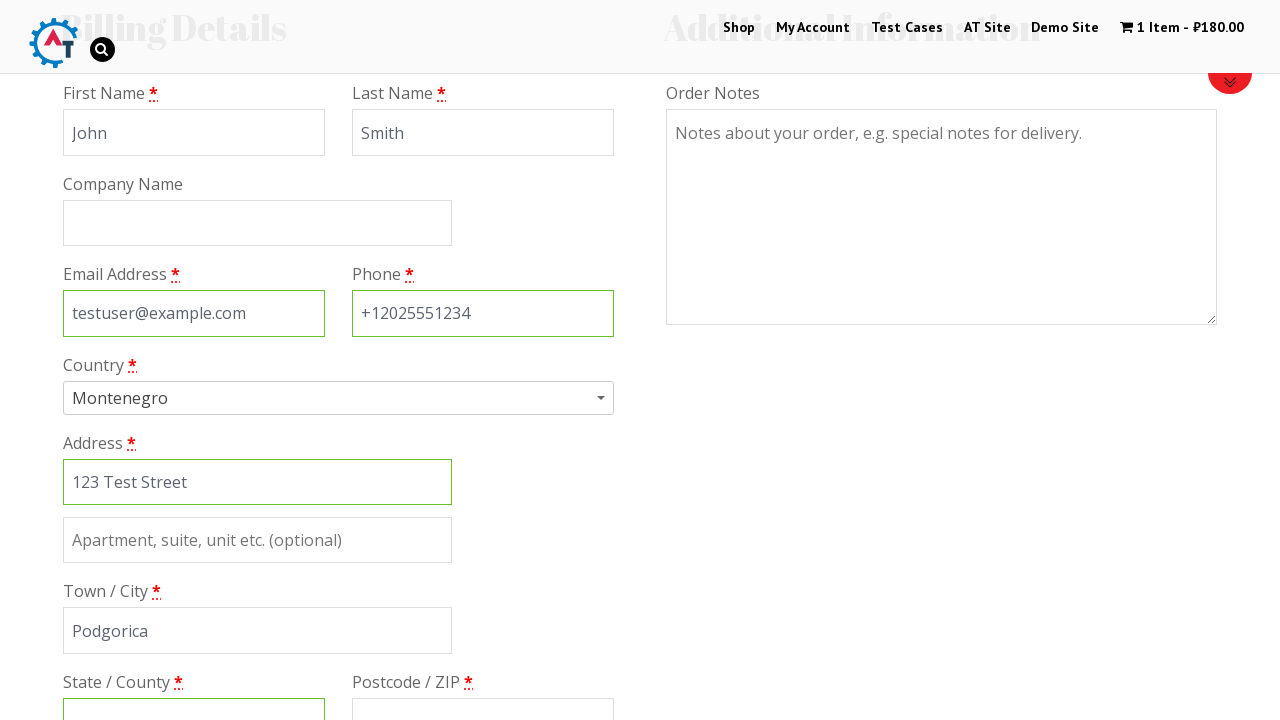

Filled billing state field with 'Central' on #billing_state:nth-child(2)
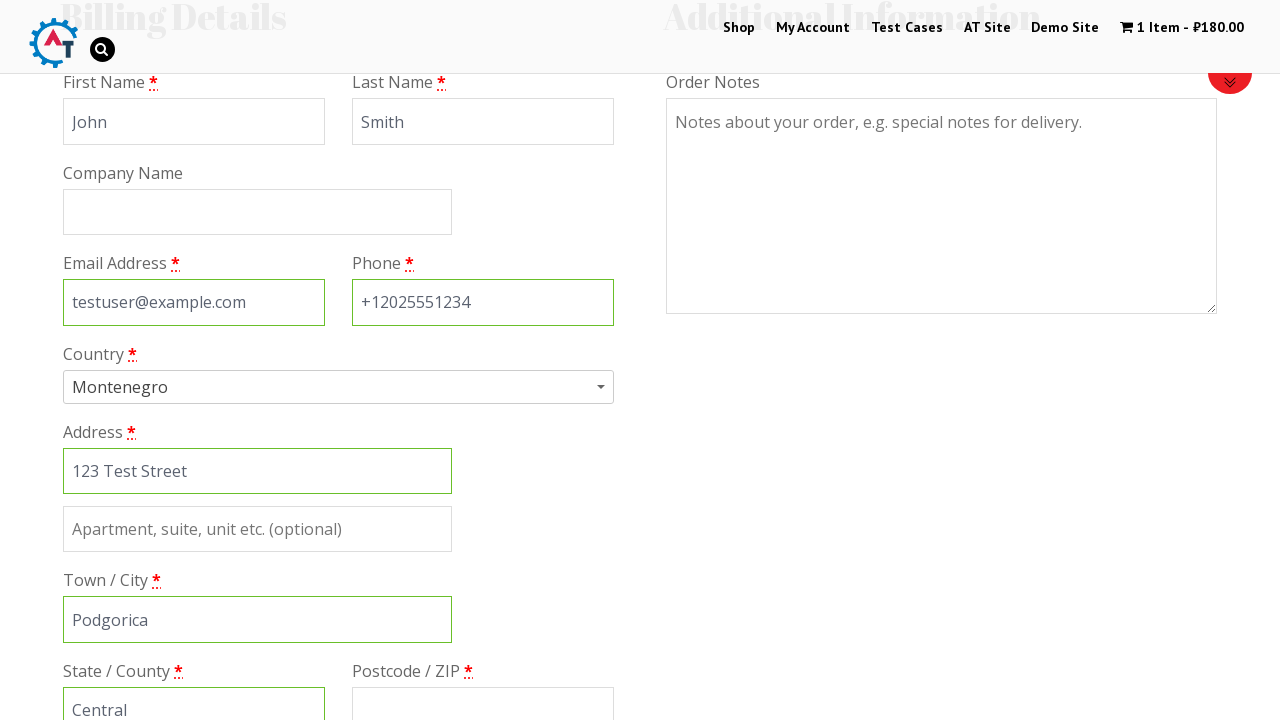

Filled billing postcode field with '81000' on #billing_postcode:nth-child(2)
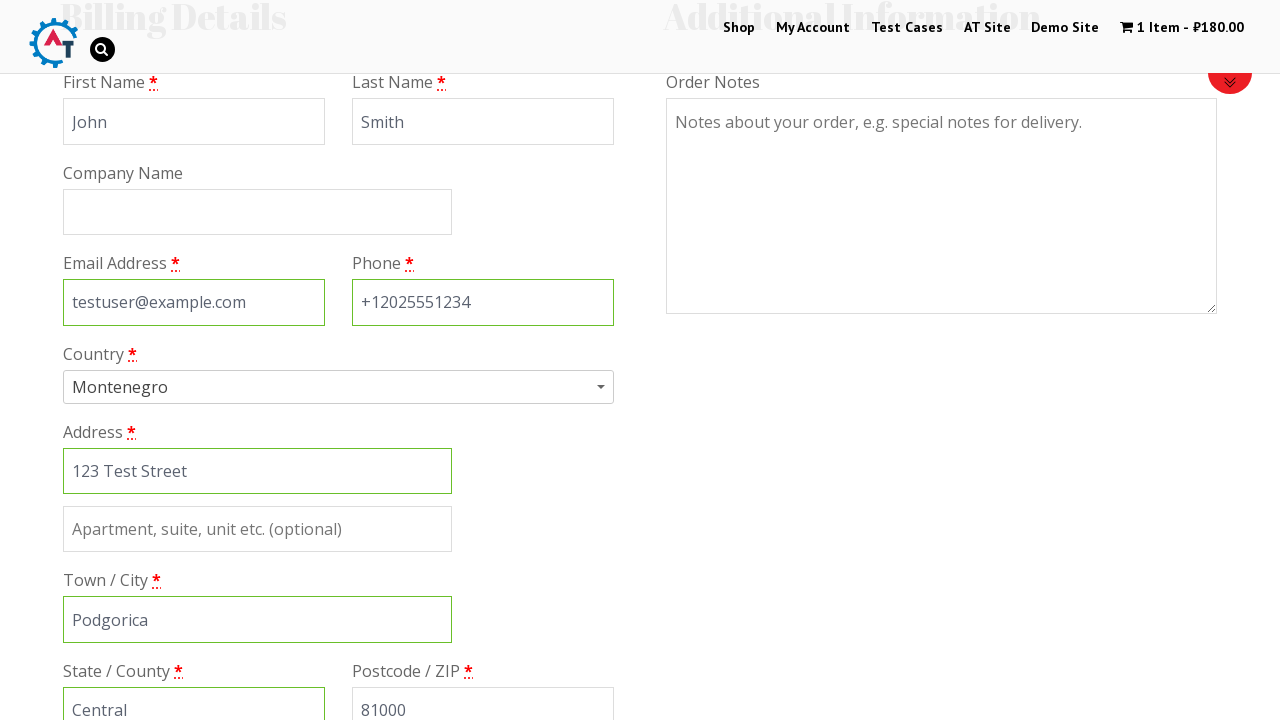

Scrolled down 600px to view payment options
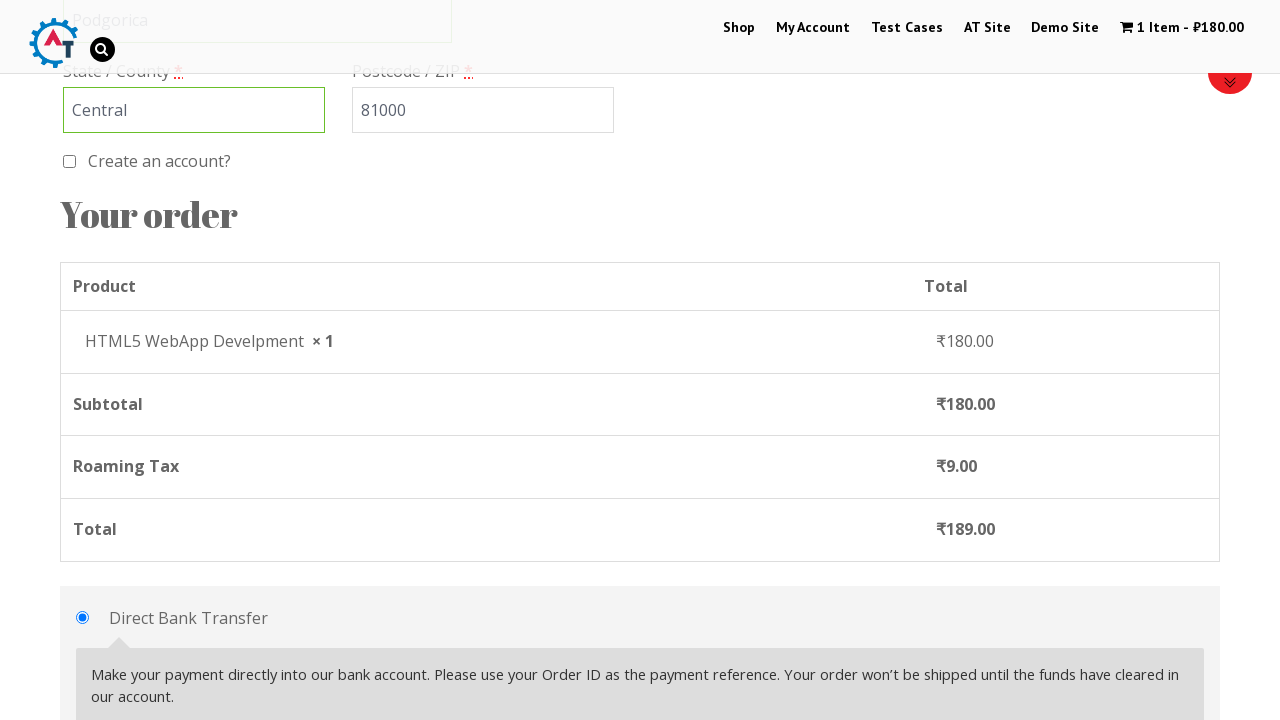

Waited 5 seconds for payment section to fully load
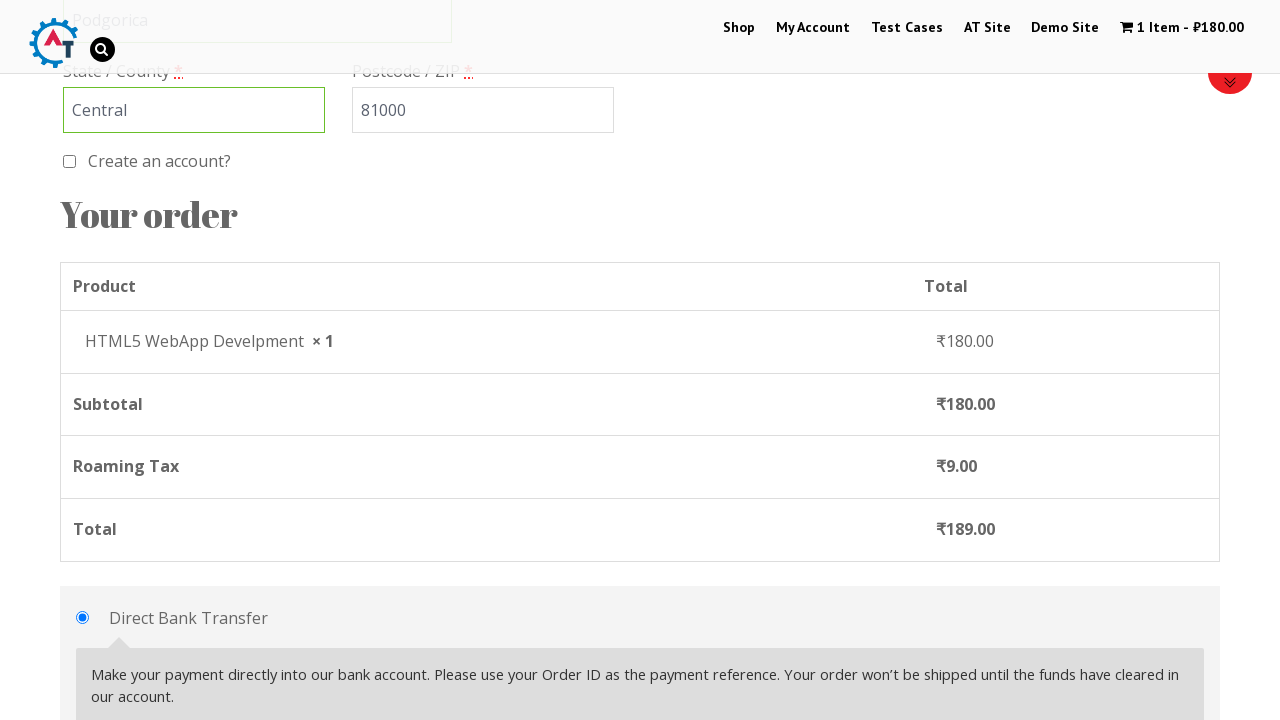

Selected 'Check Payments' as the payment method at (82, 360) on #payment_method_cheque
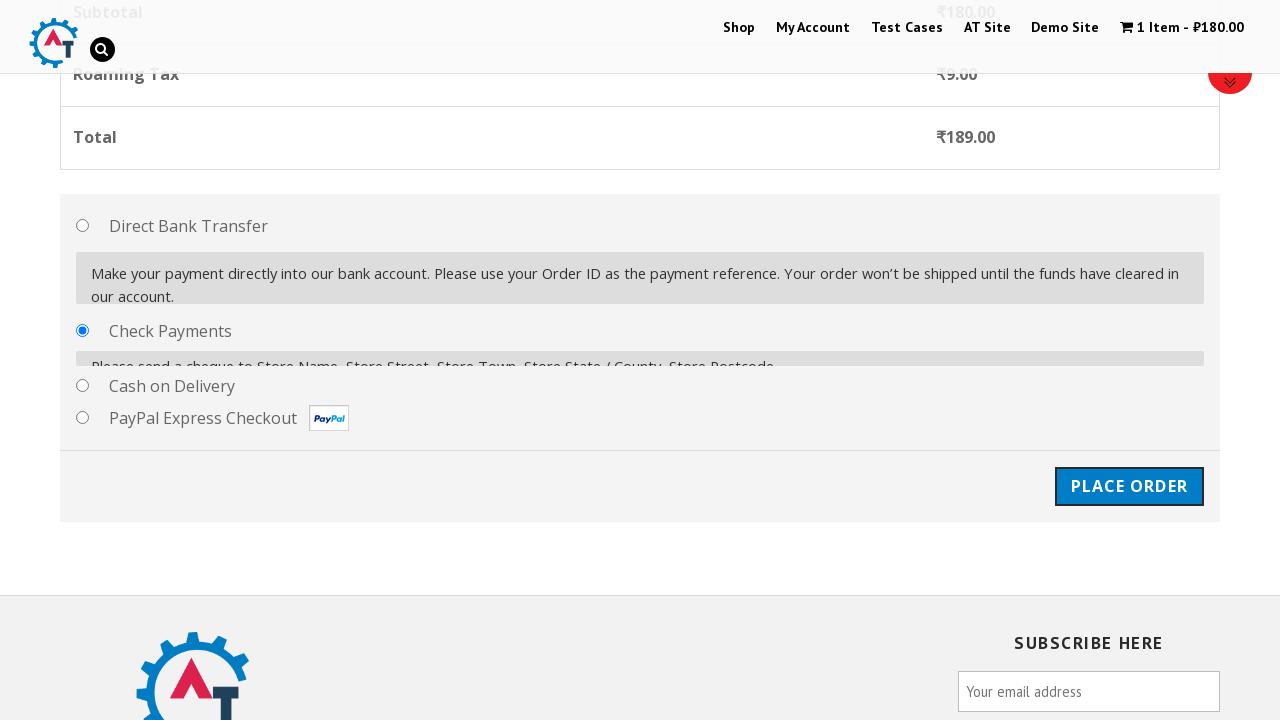

Clicked 'Place Order' button to submit the order at (1129, 471) on #place_order
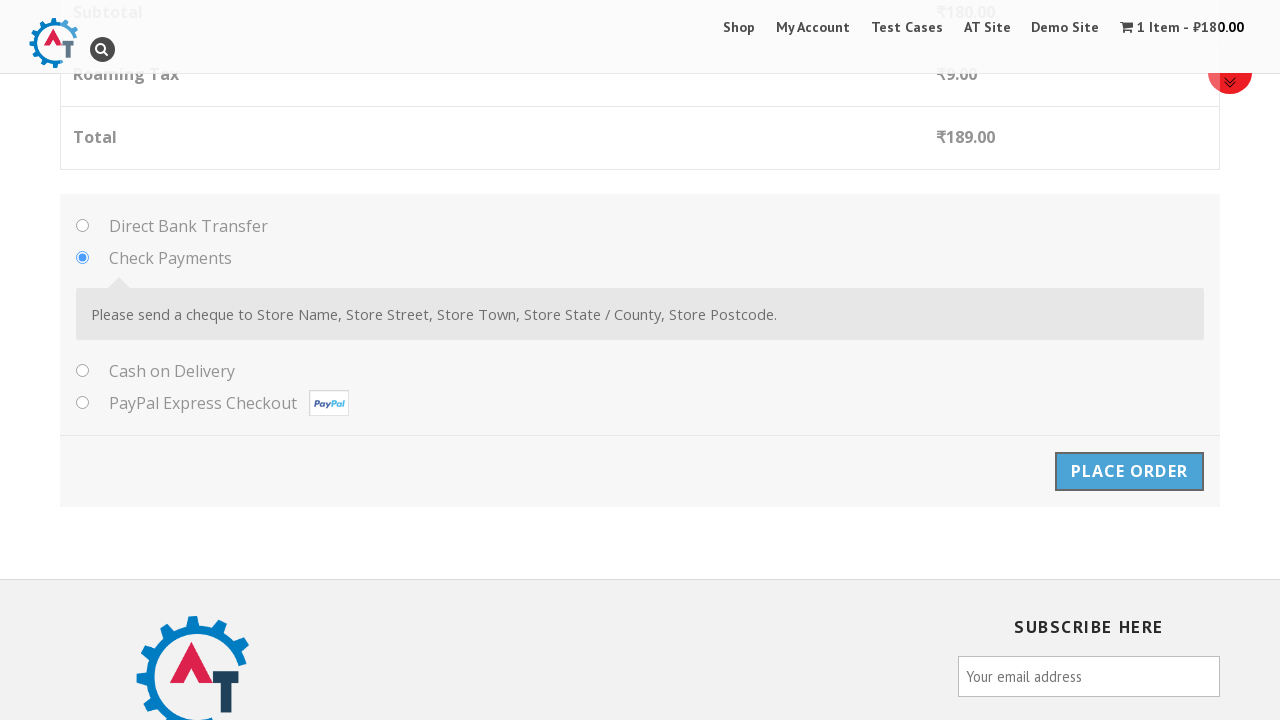

Order confirmation page loaded with 'Thank you. Your order has been received.' message
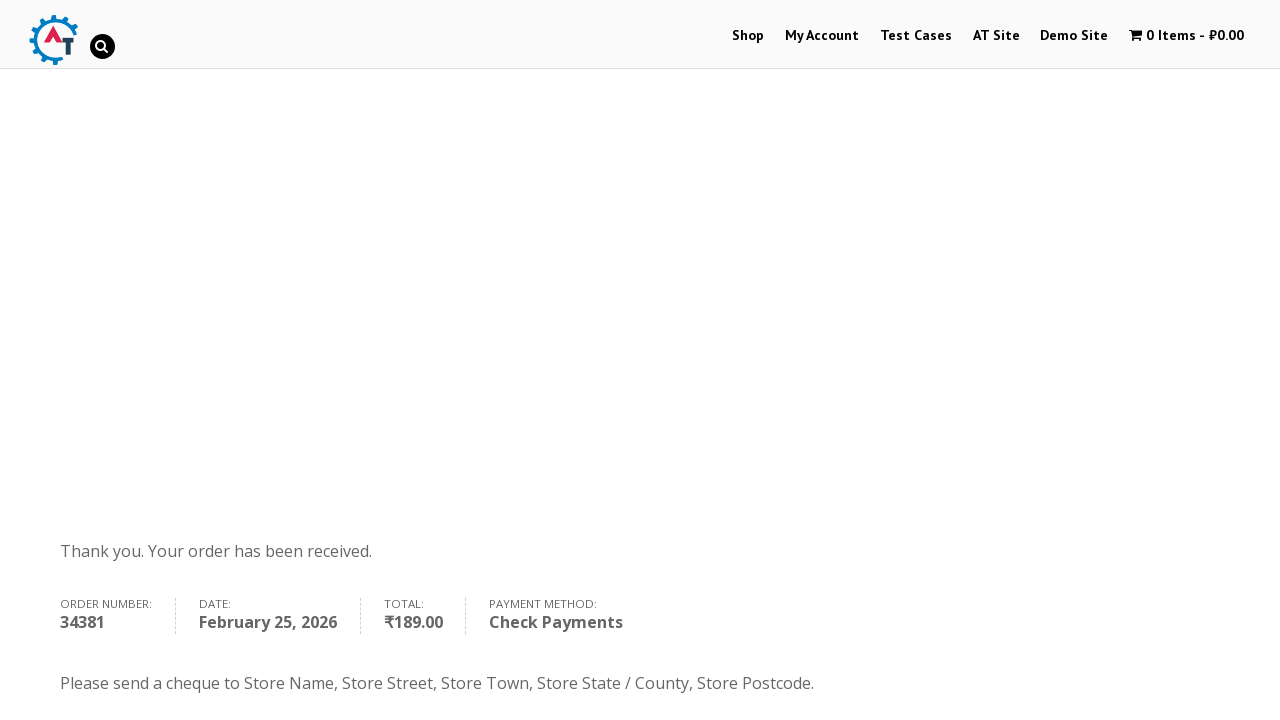

Verified 'Check Payments' payment method is displayed in order details
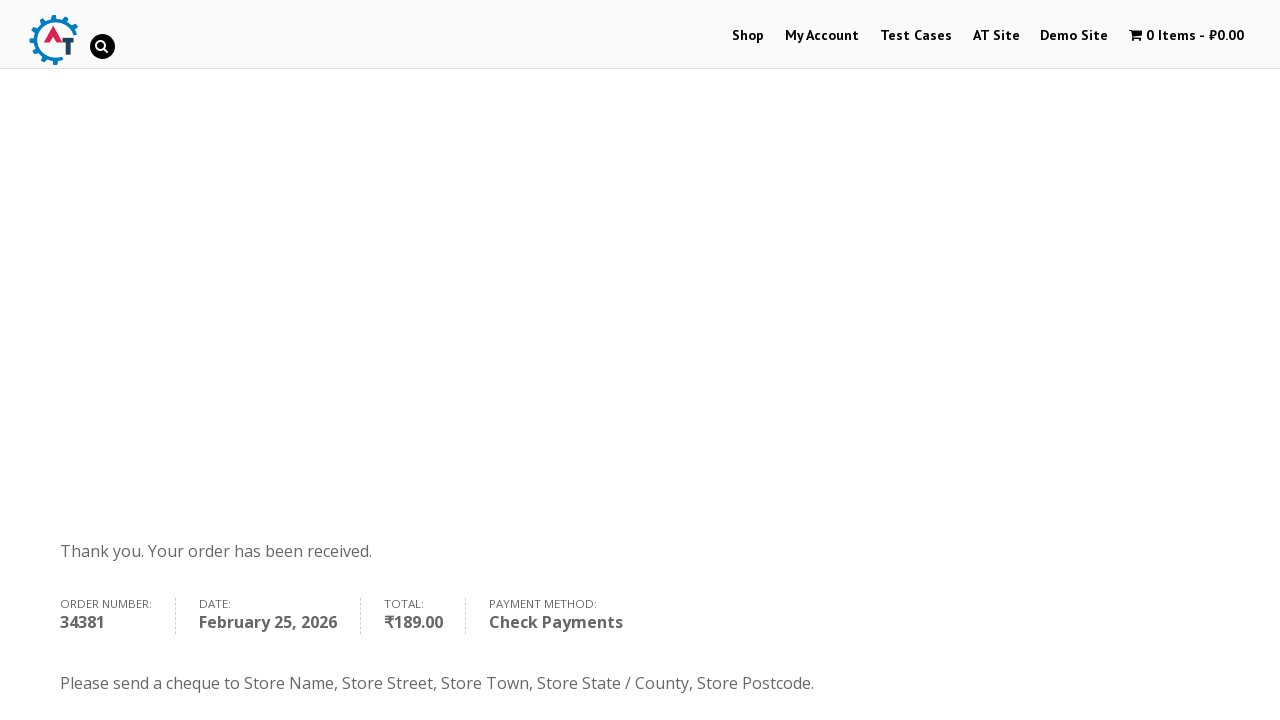

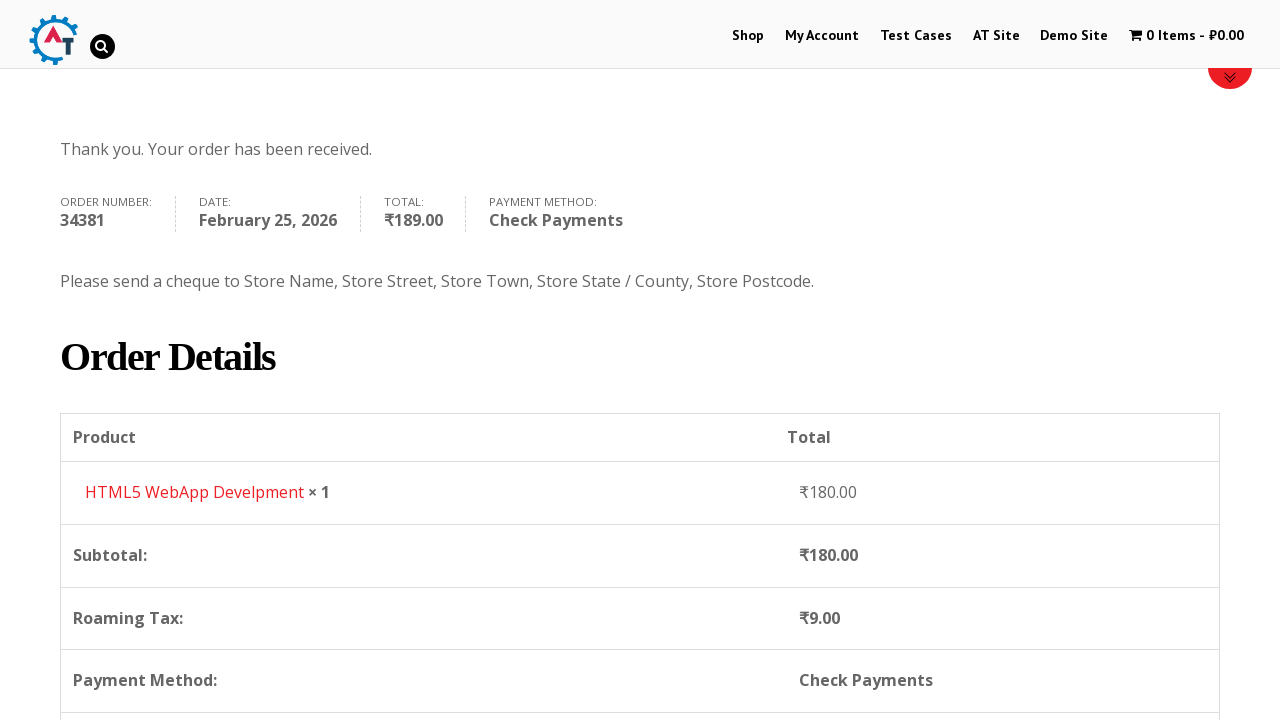